Tests text input functionality by entering a value into an input field and clicking a button that updates its label based on the input

Starting URL: http://uitestingplayground.com/textinput

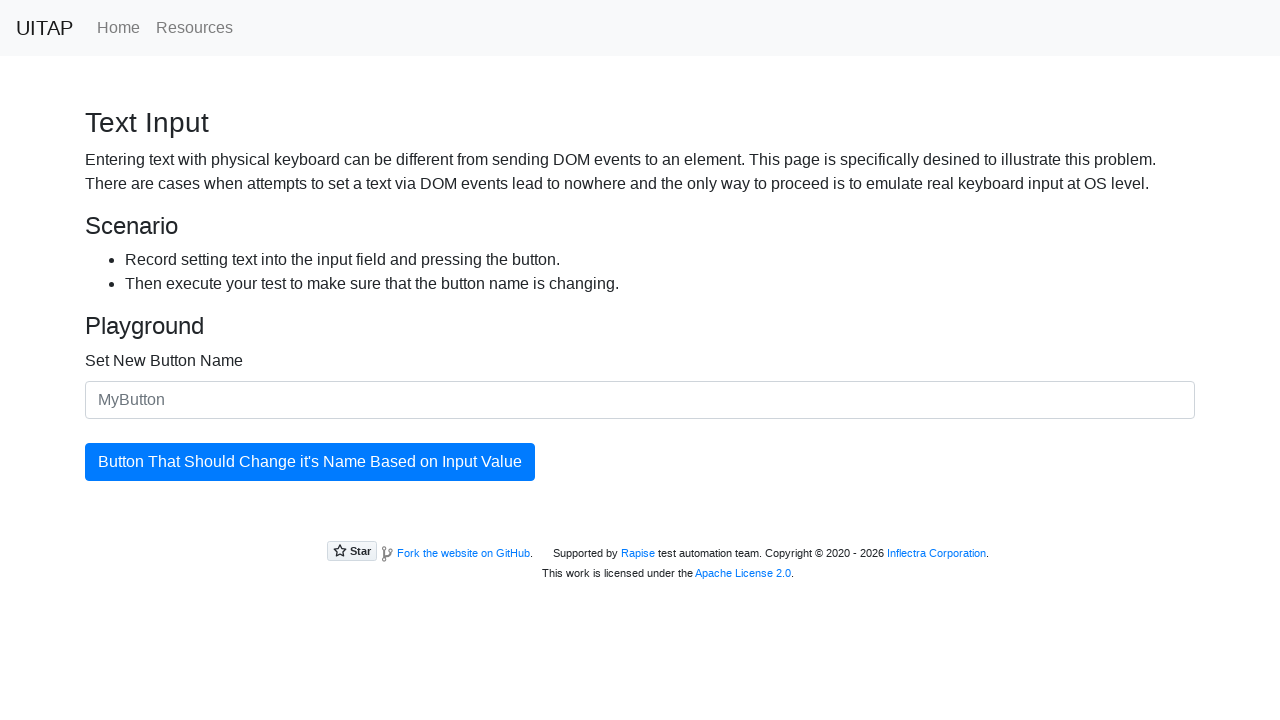

Entered 'SkyPro' into the text input field on #newButtonName
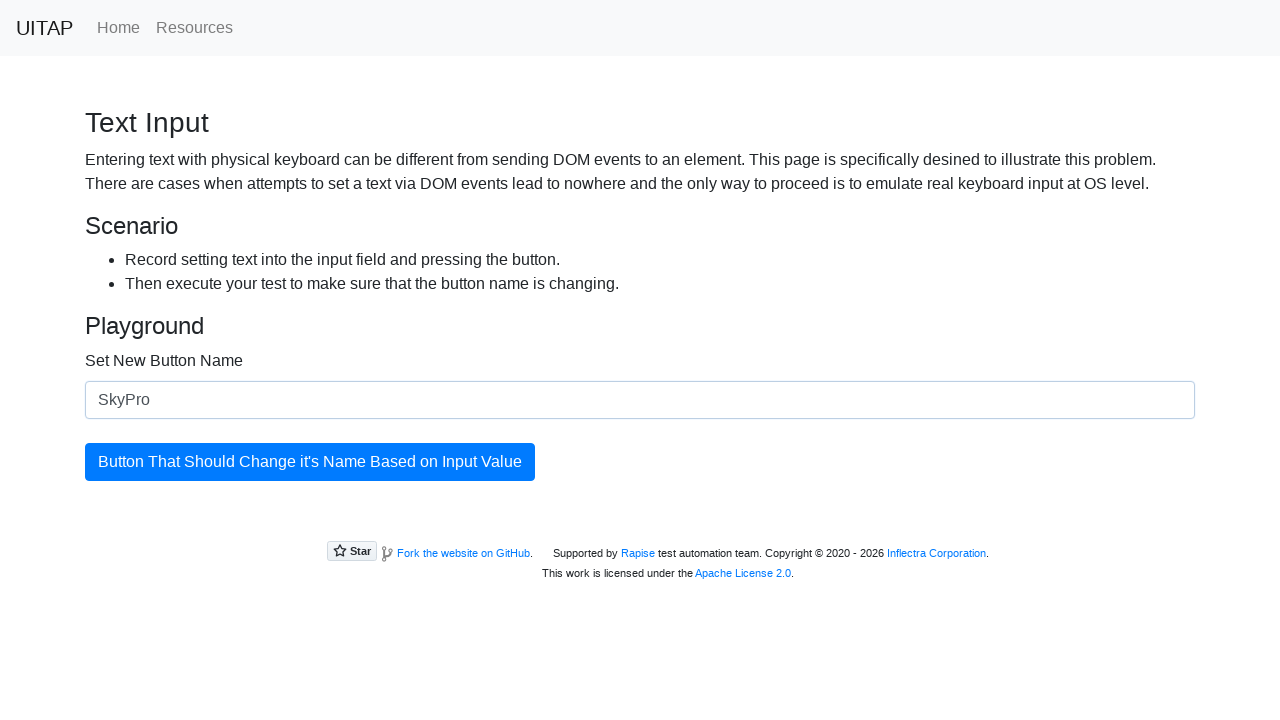

Clicked the button to update its label at (310, 462) on #updatingButton
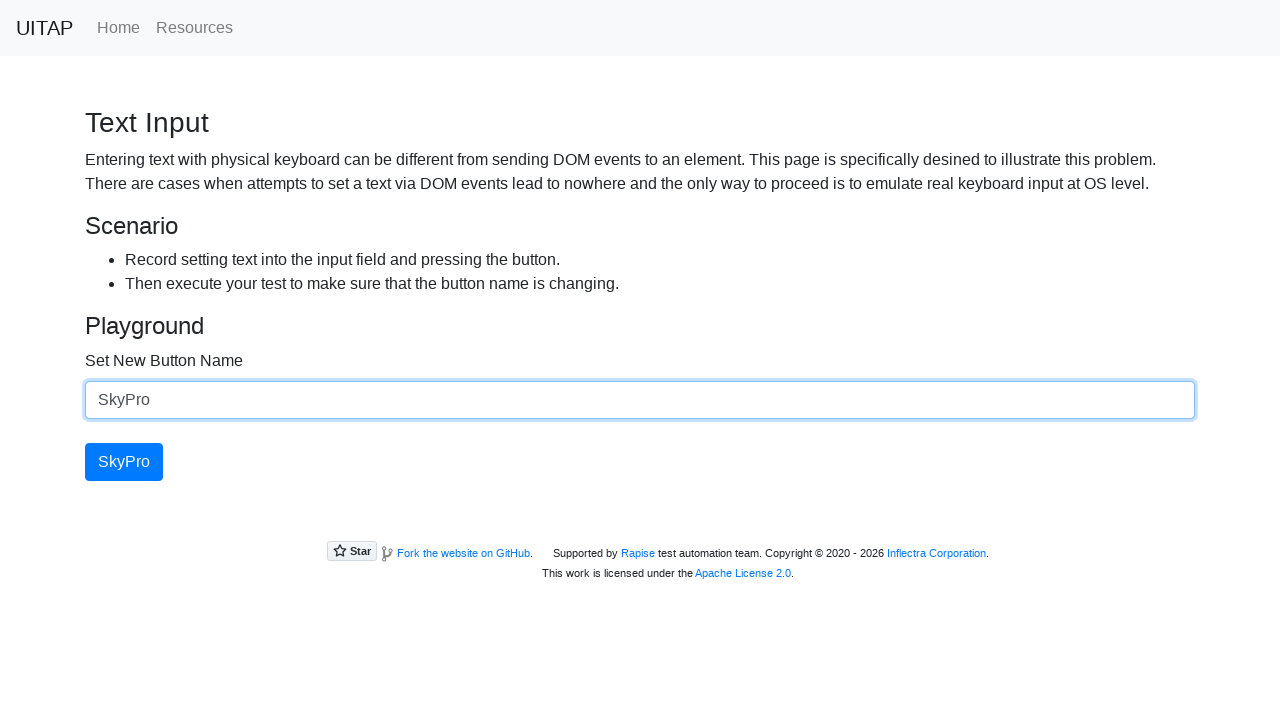

Verified button element is present after update
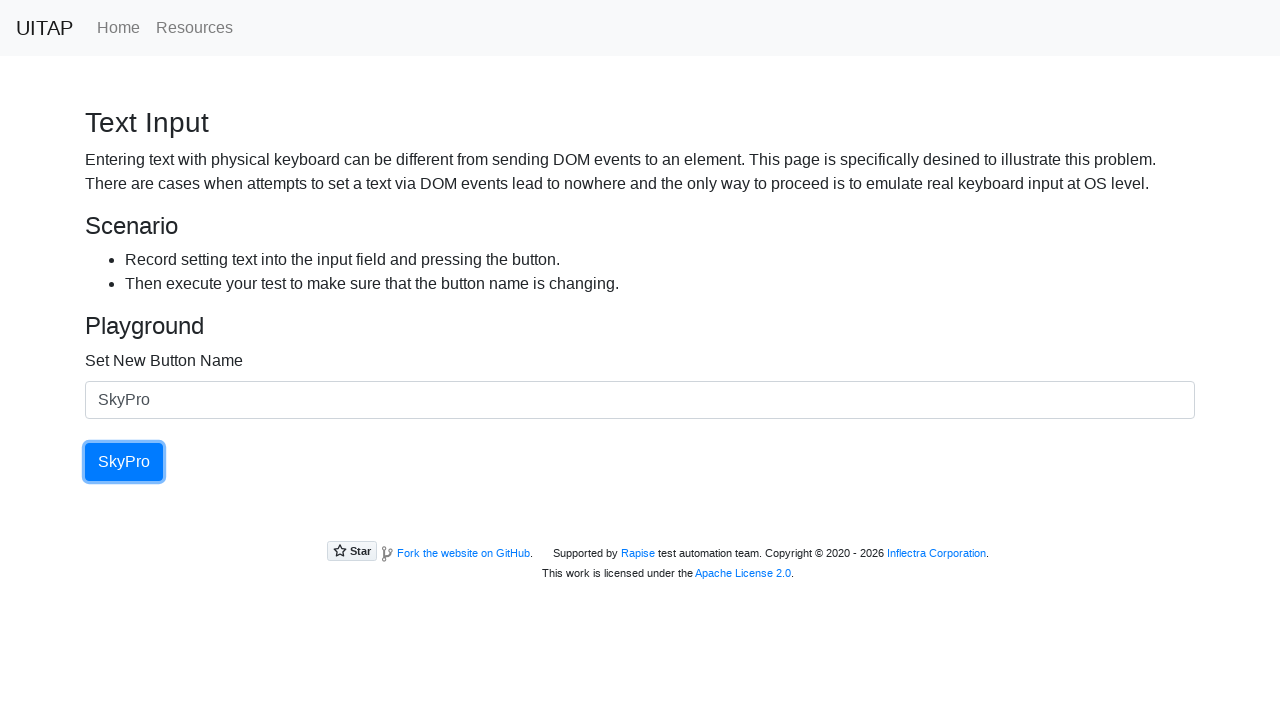

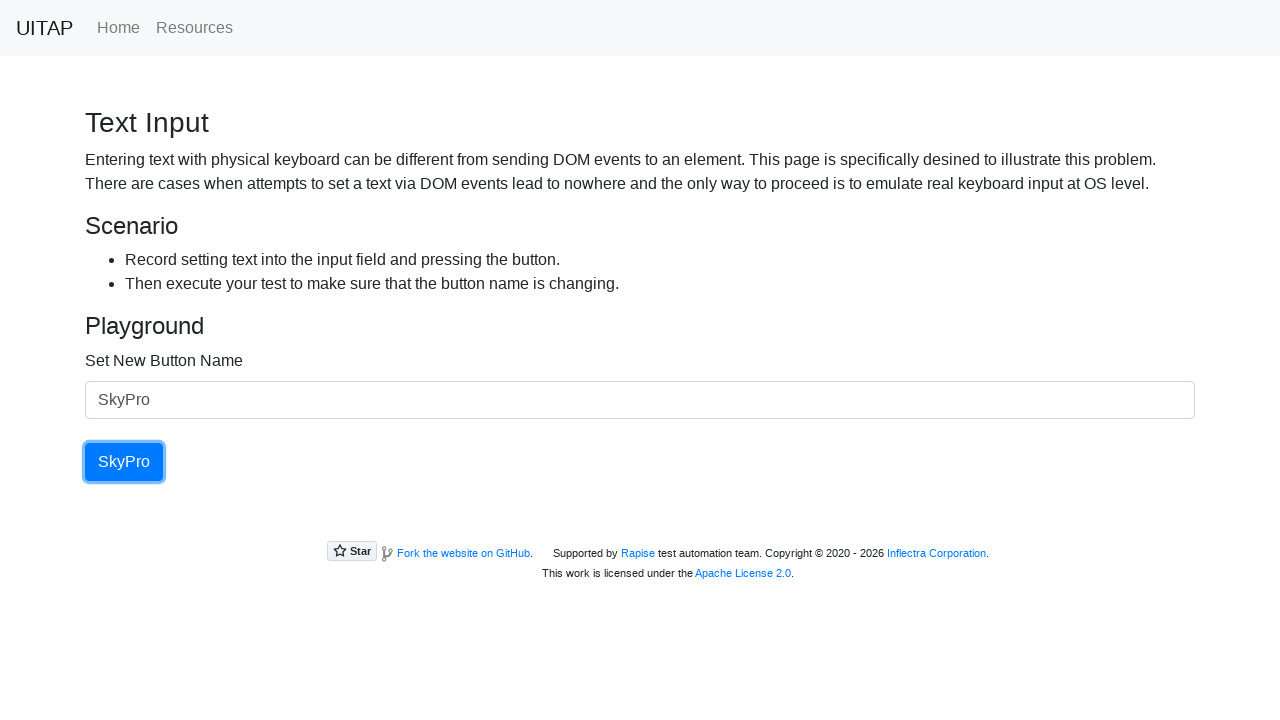